Navigates to OrangeHRM demo site and verifies the page title

Starting URL: https://opensource-demo.orangehrmlive.com/

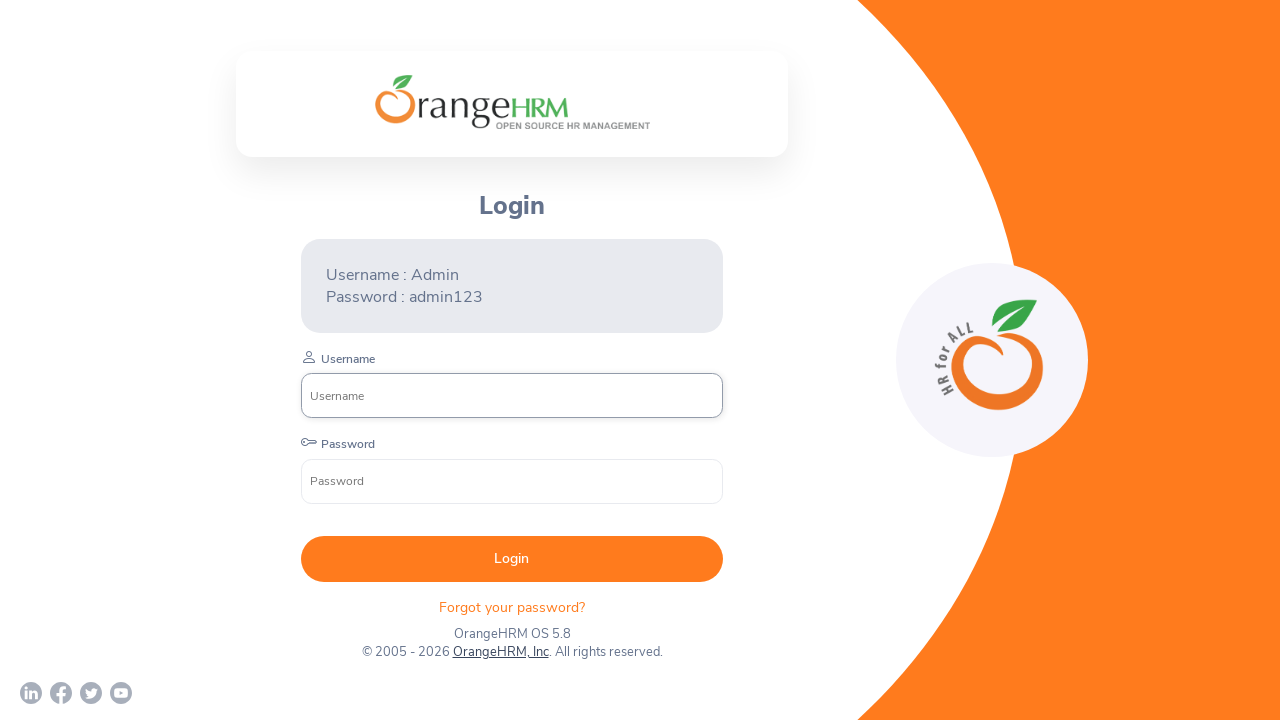

Retrieved page title
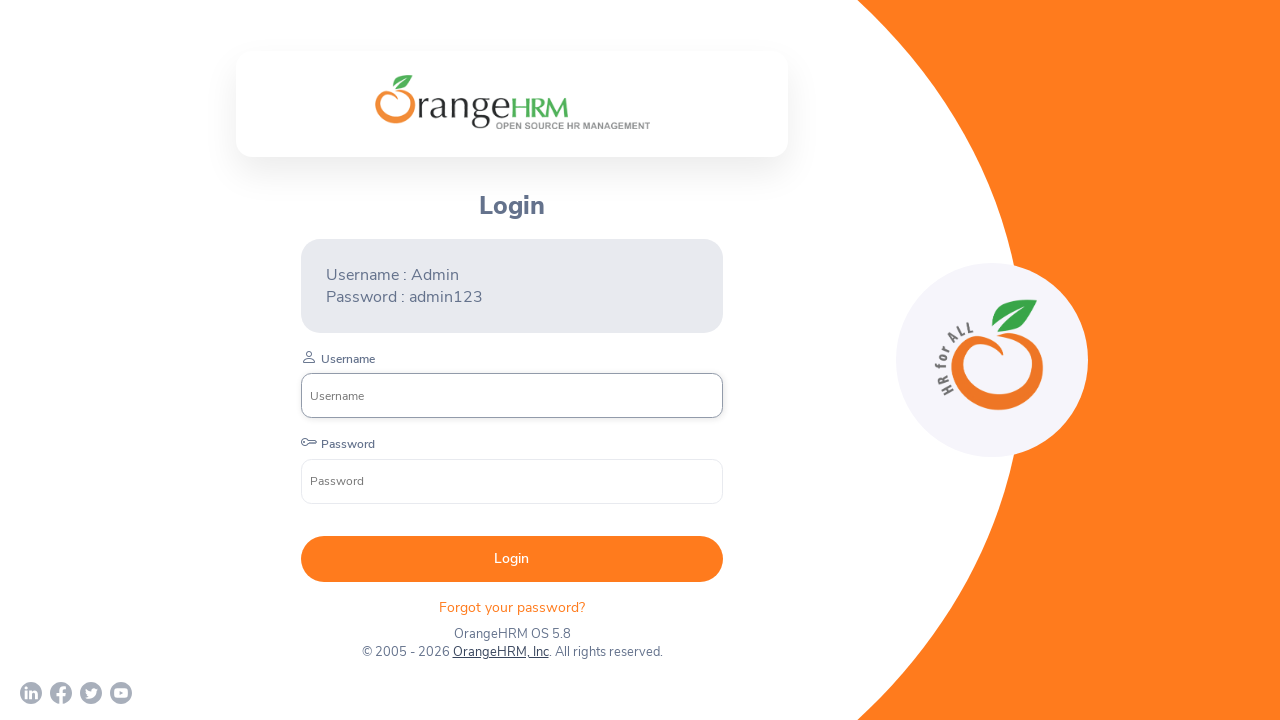

Verified page title is 'OrangeHRM'
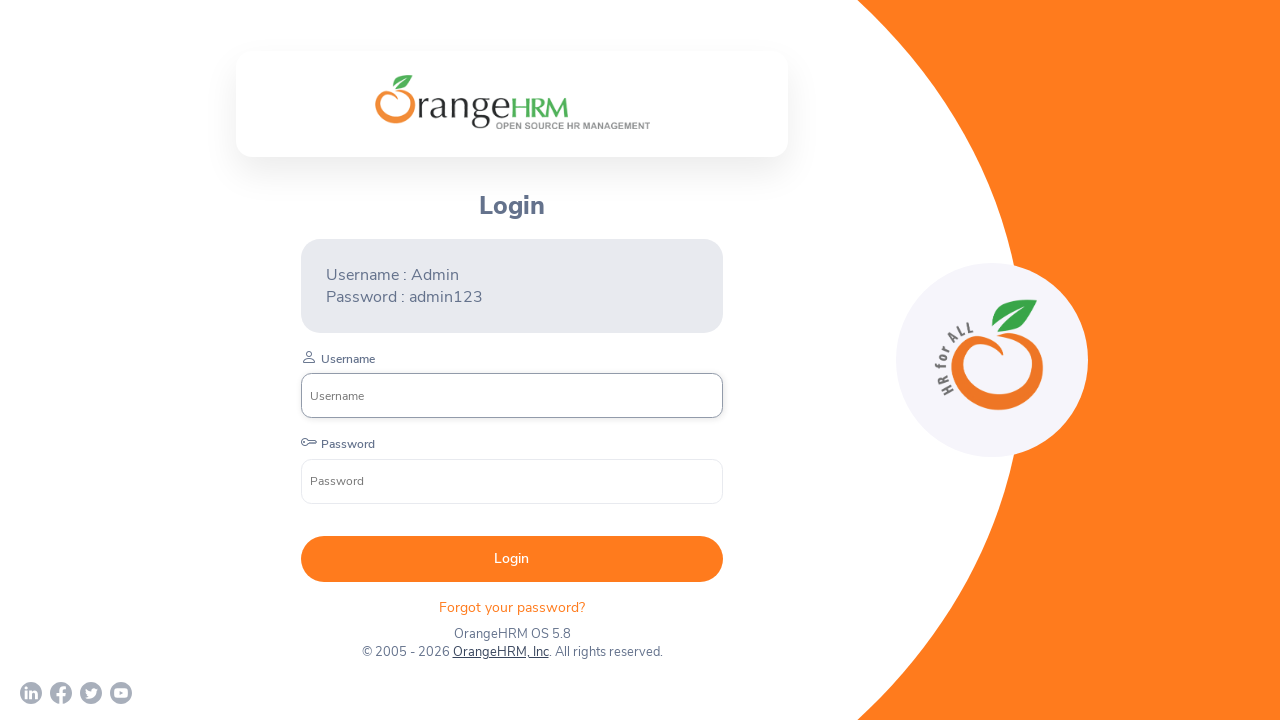

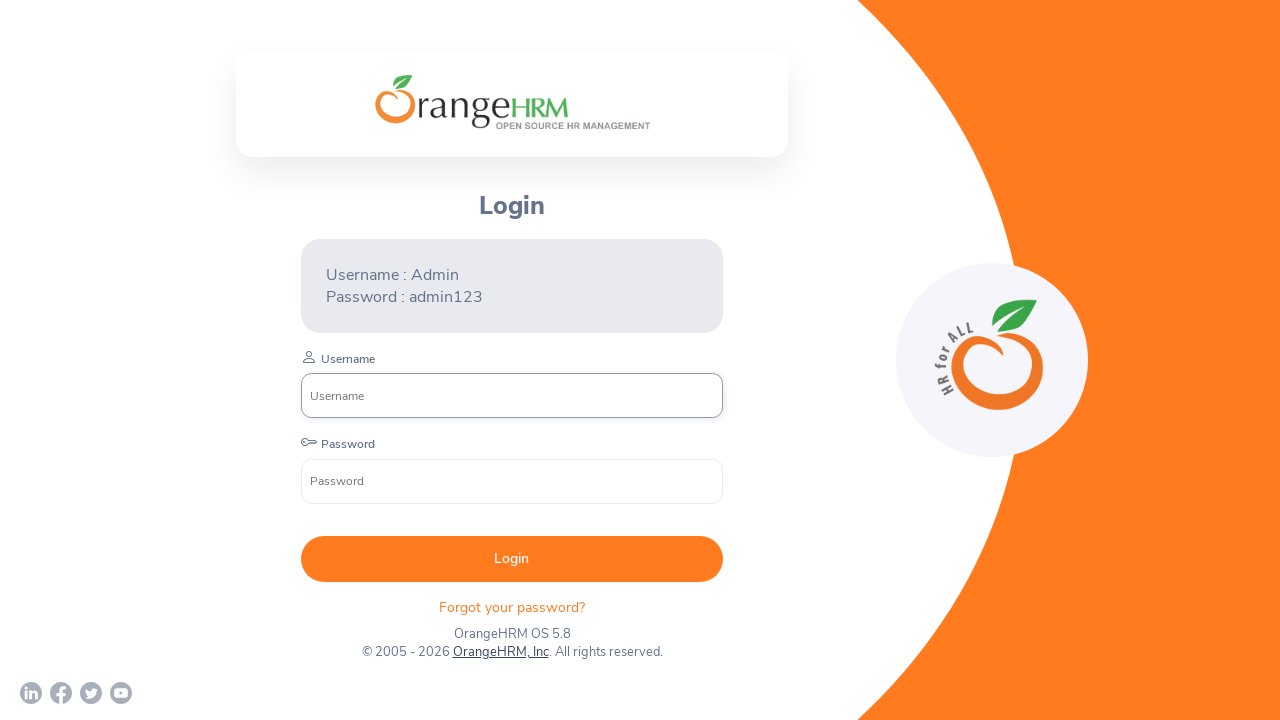